Navigates to the Sauce Labs homepage and verifies the page title contains expected text about cross-browser testing with Selenium.

Starting URL: https://saucelabs.com

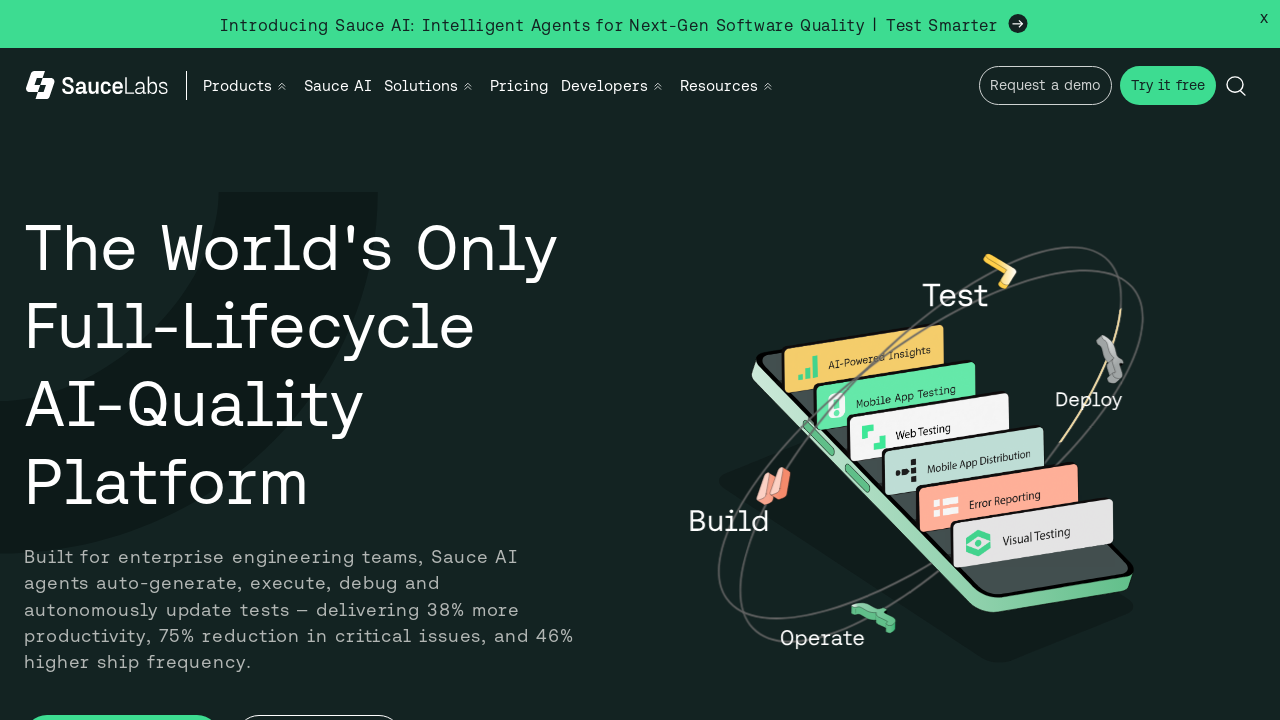

Waited for page to reach domcontentloaded state
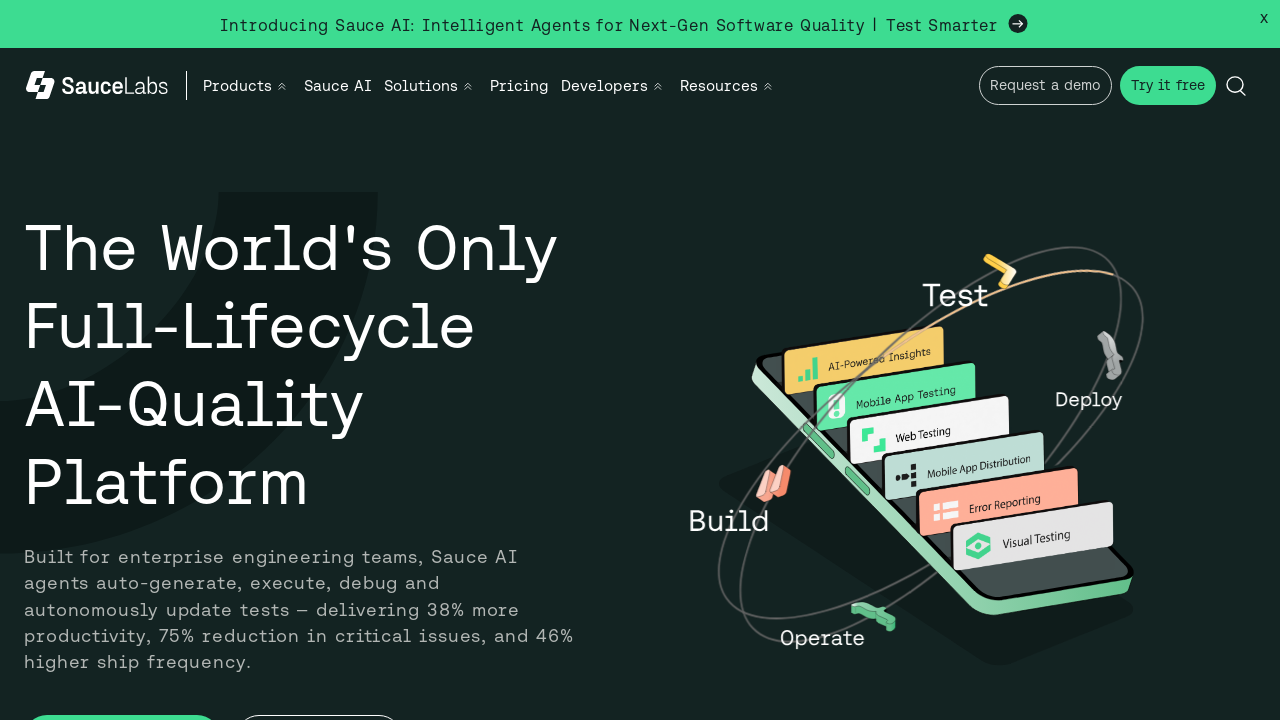

Verified page title contains 'Sauce Labs'
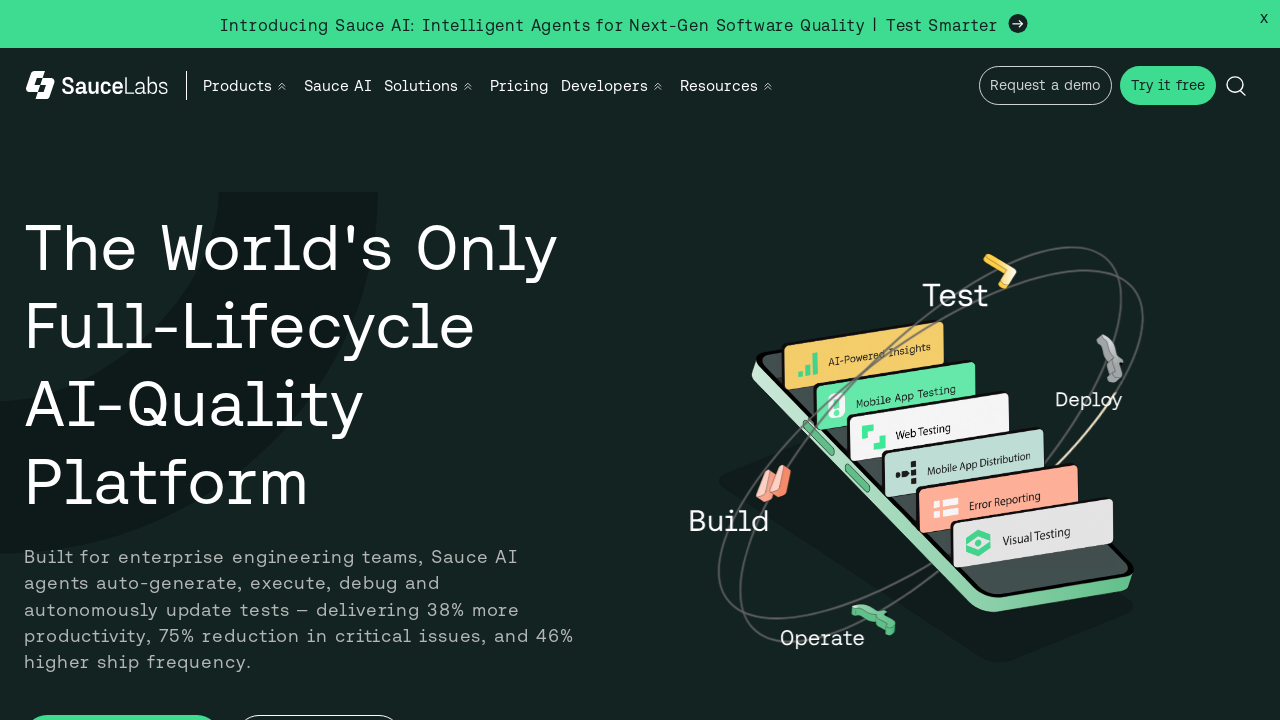

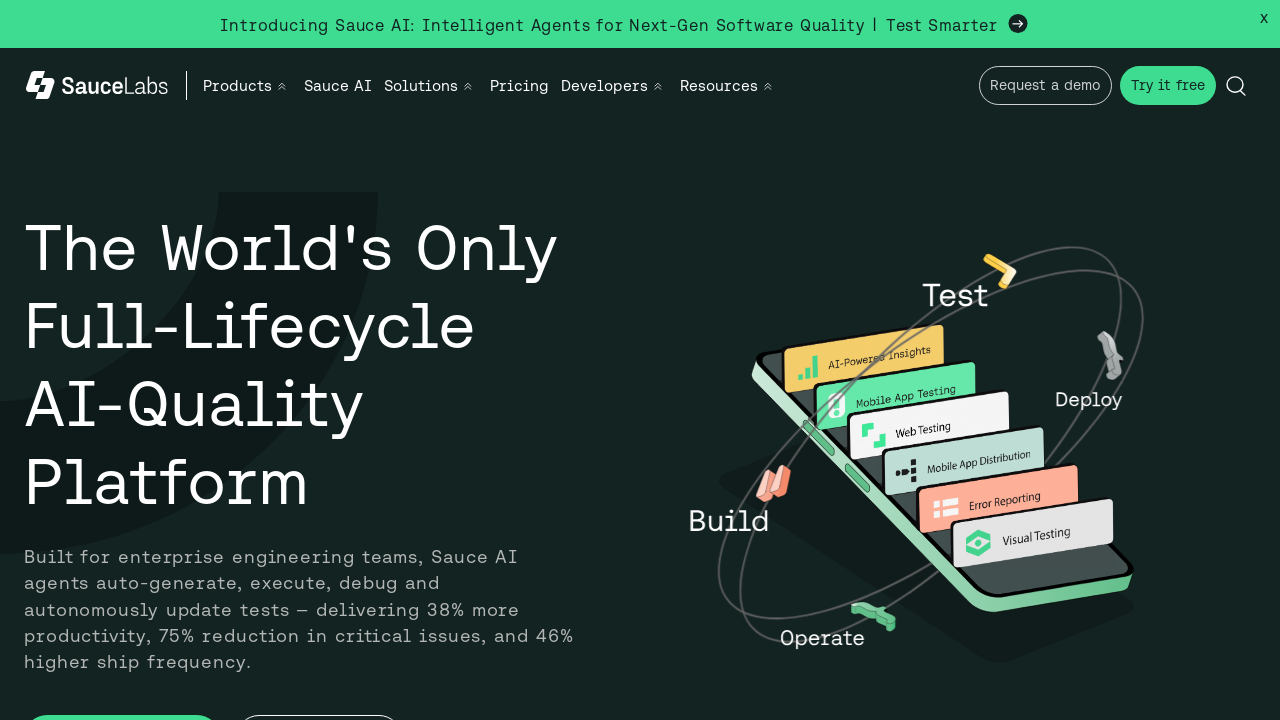